Tests the jQuery UI Datepicker demo by navigating to the datepicker page, switching to the demo iframe, and clicking on the datepicker input to open the calendar widget.

Starting URL: https://jqueryui.com/

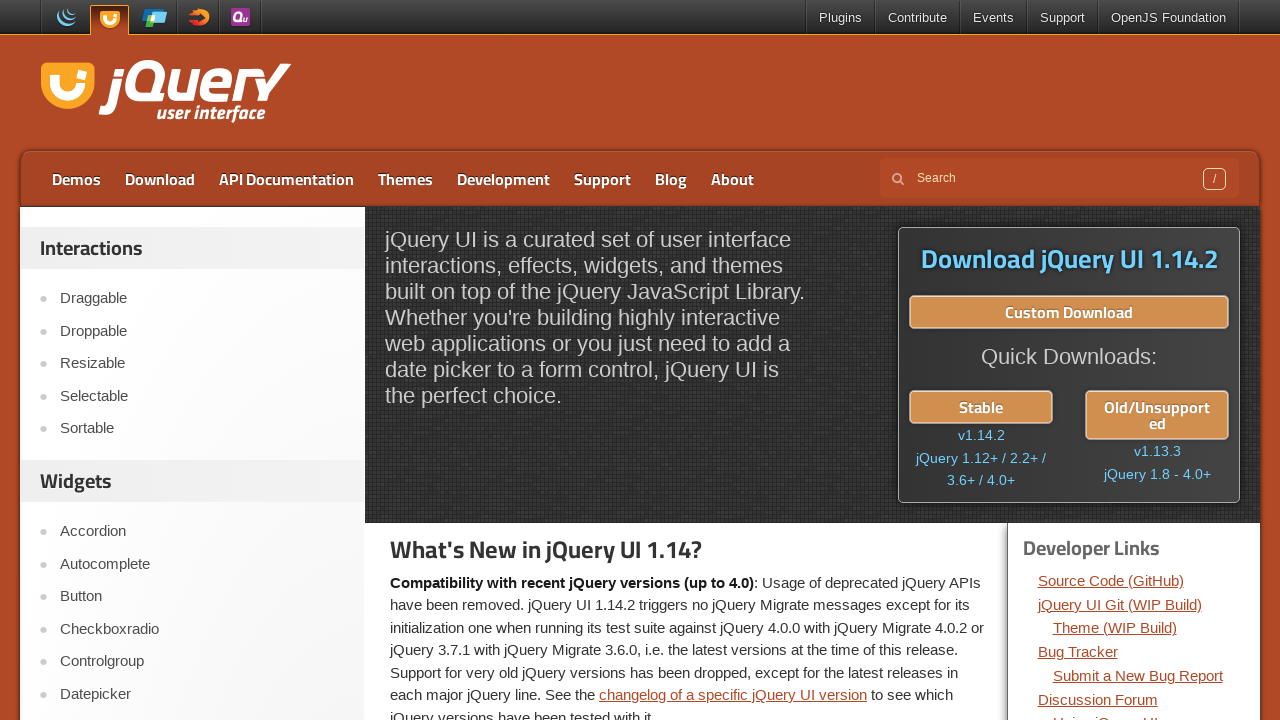

Clicked on the Datepicker link in the navigation at (202, 694) on xpath=//a[contains(text(),'Datepicker')]
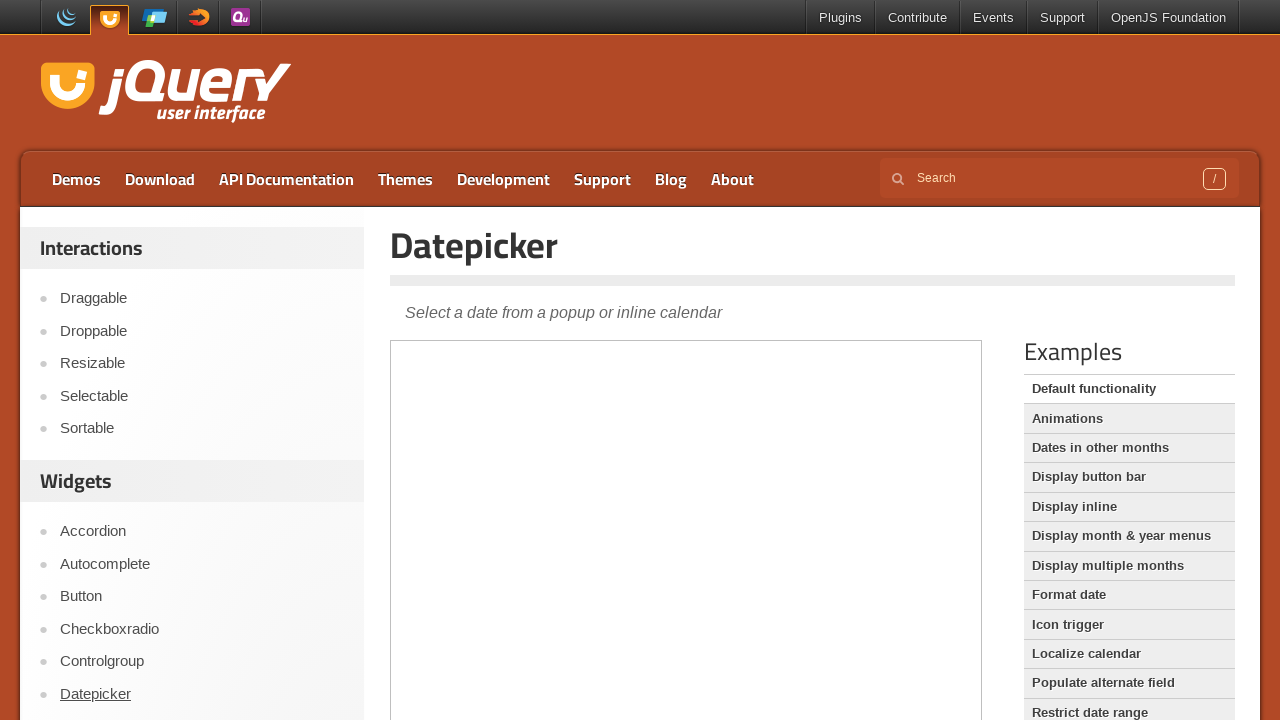

Demo iframe loaded
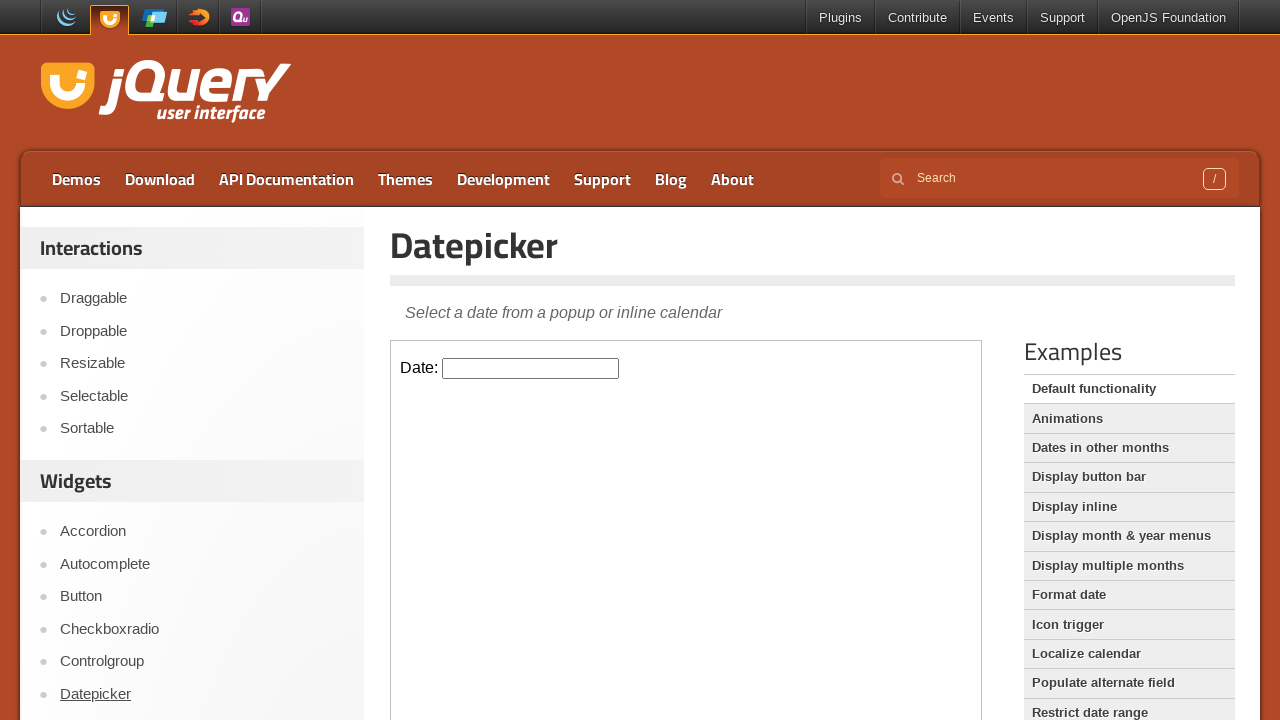

Located and switched context to demo iframe
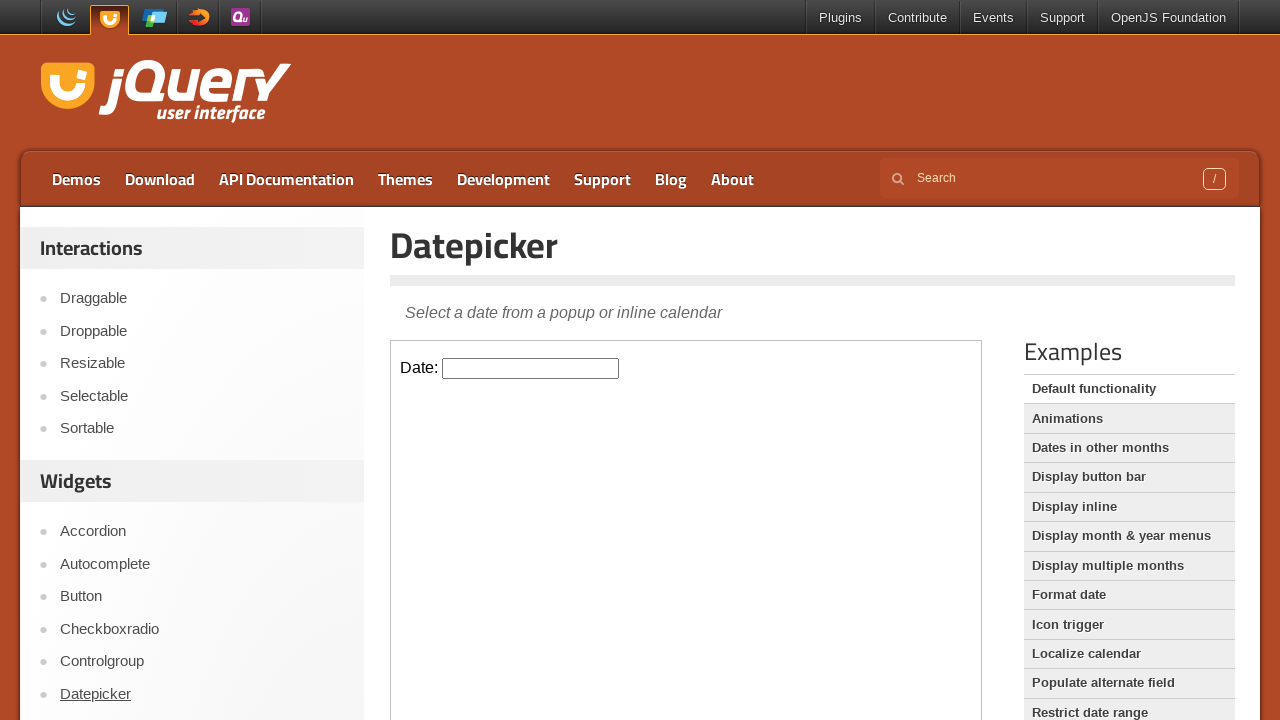

Clicked on the datepicker input to open the calendar widget at (531, 368) on .demo-frame >> internal:control=enter-frame >> #datepicker
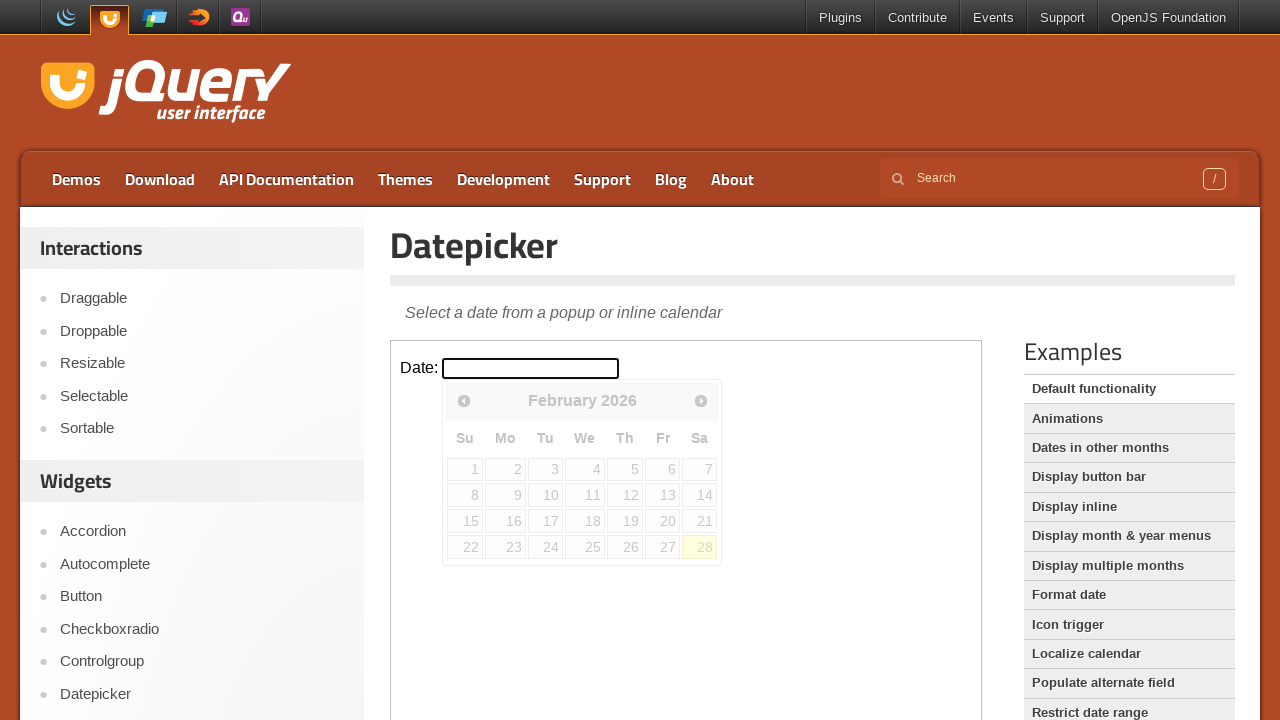

Datepicker calendar widget appeared
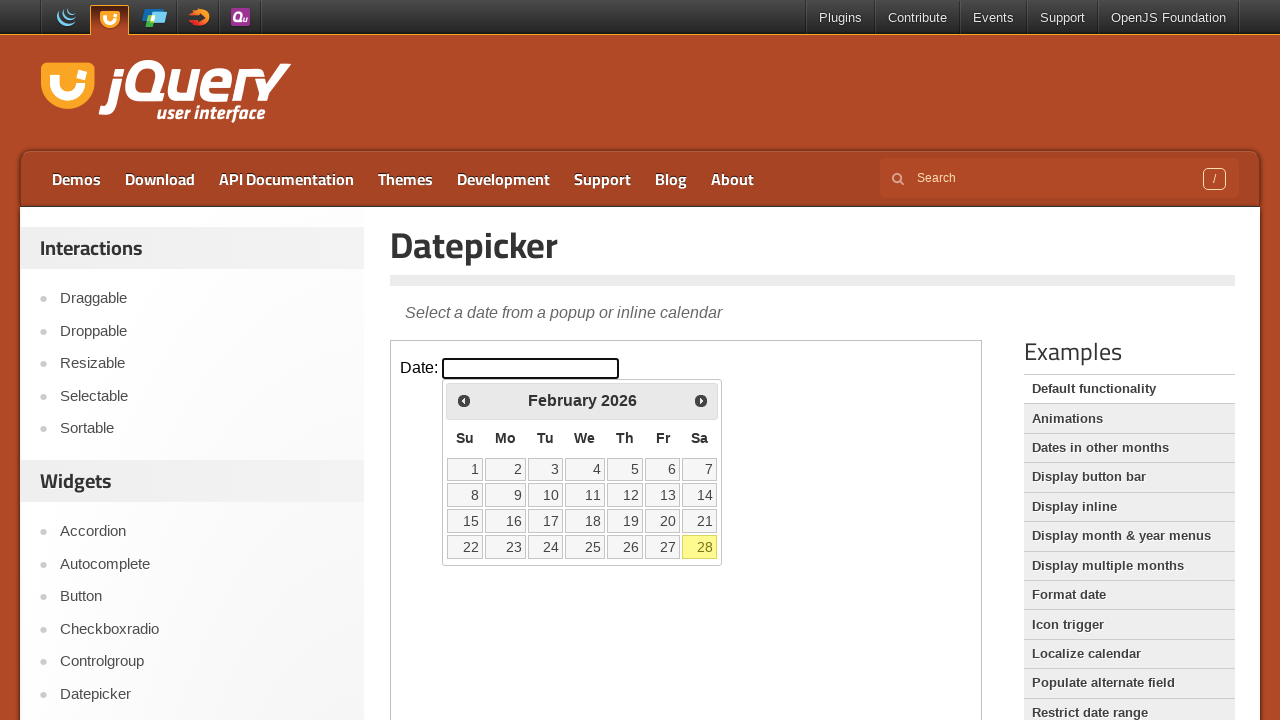

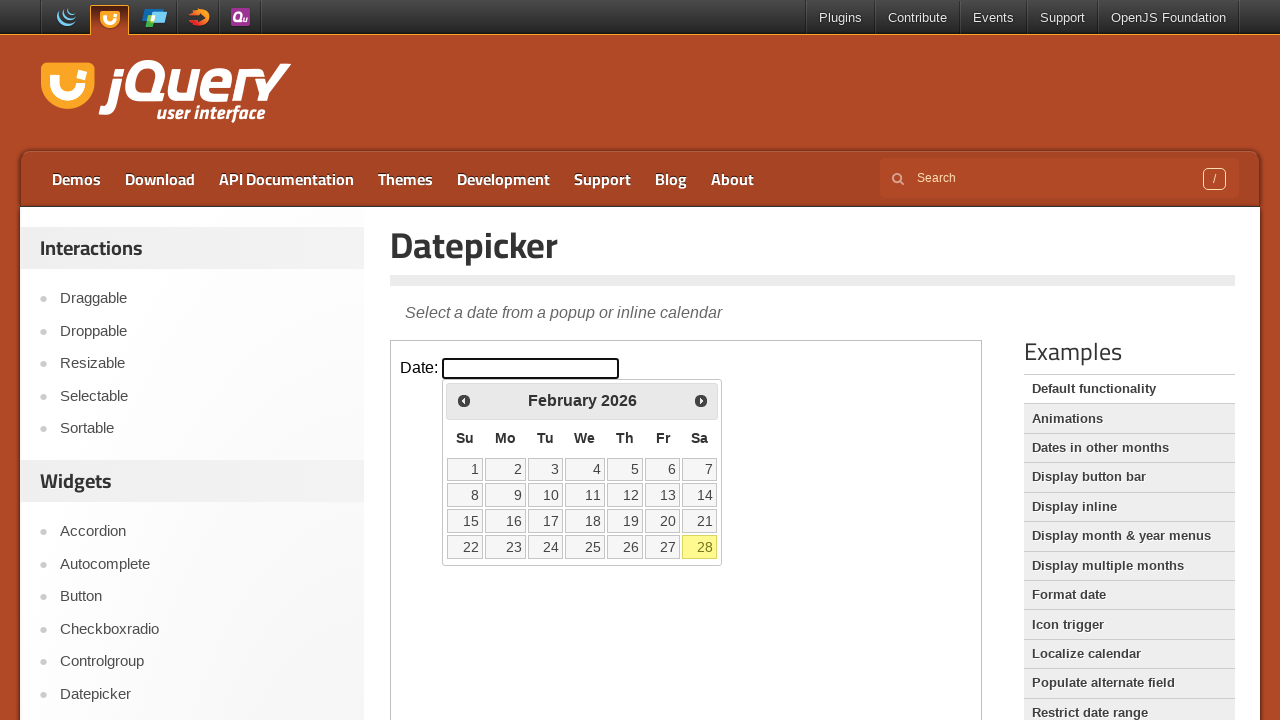